Solves a mathematical captcha by extracting a value from an element attribute, calculating the result, and submitting the form with checkbox and radio button selections

Starting URL: http://suninjuly.github.io/get_attribute.html

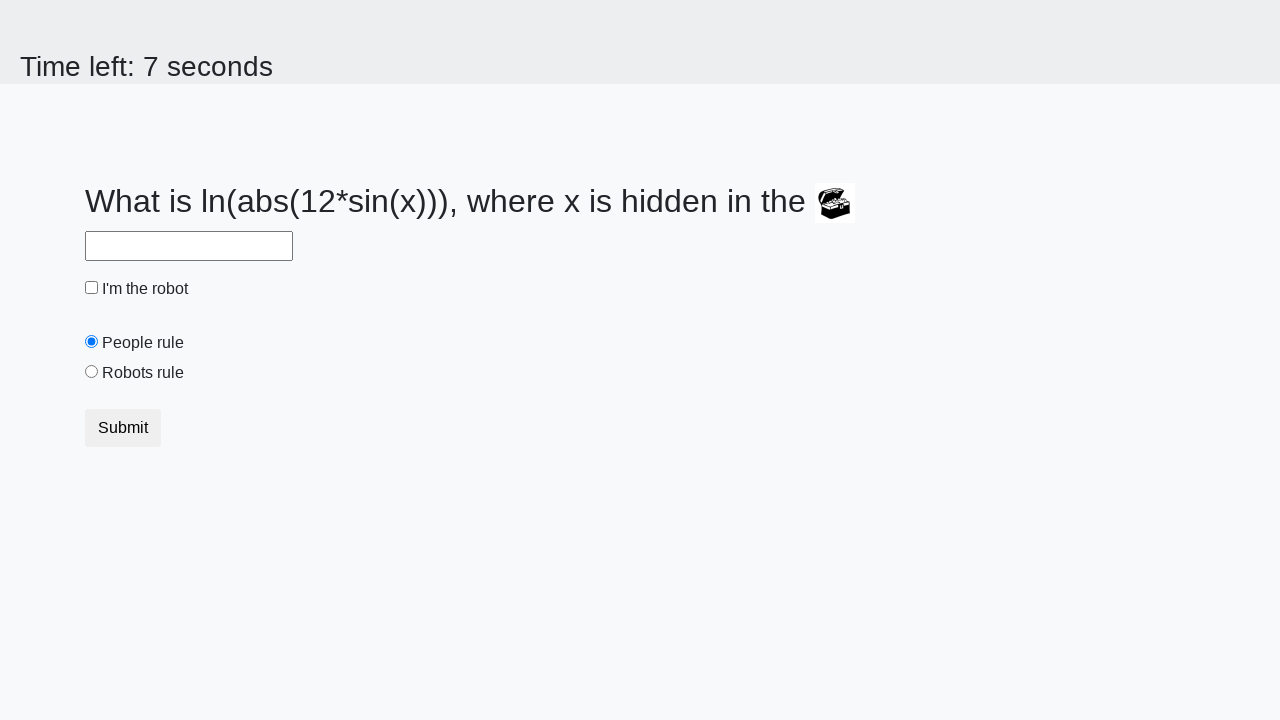

Located treasure element with ID 'treasure'
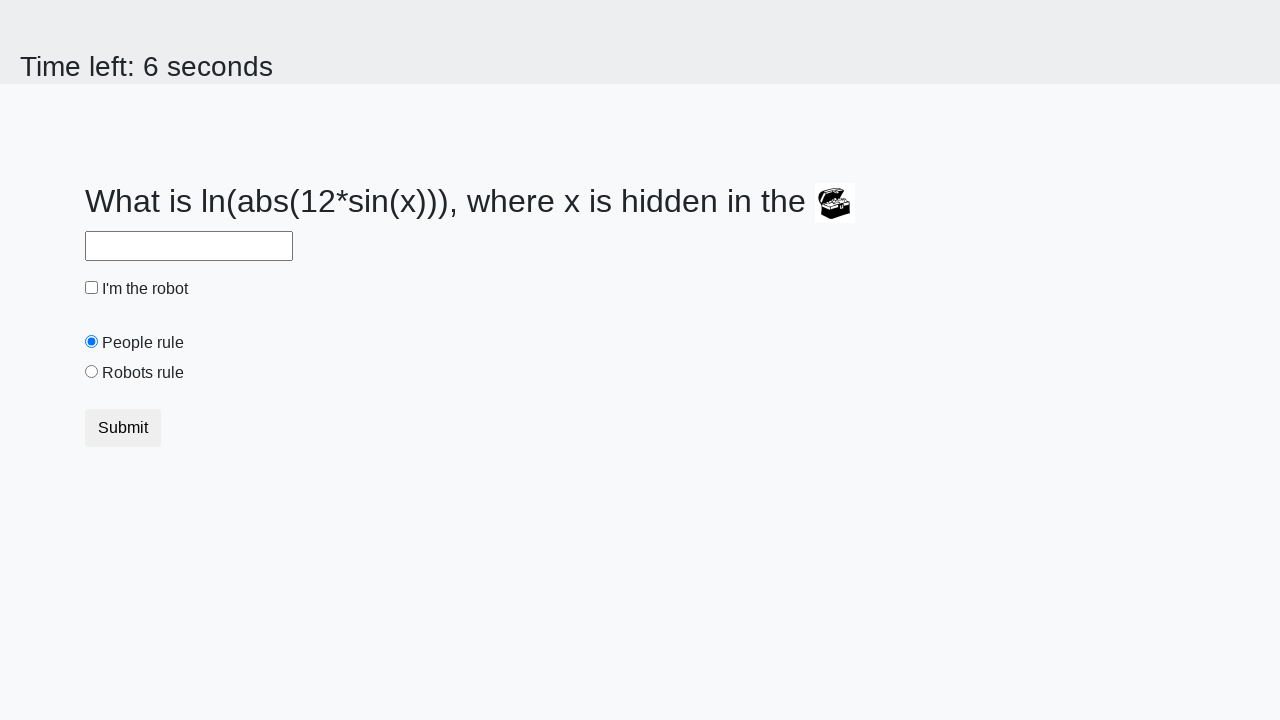

Extracted 'valuex' attribute from treasure element
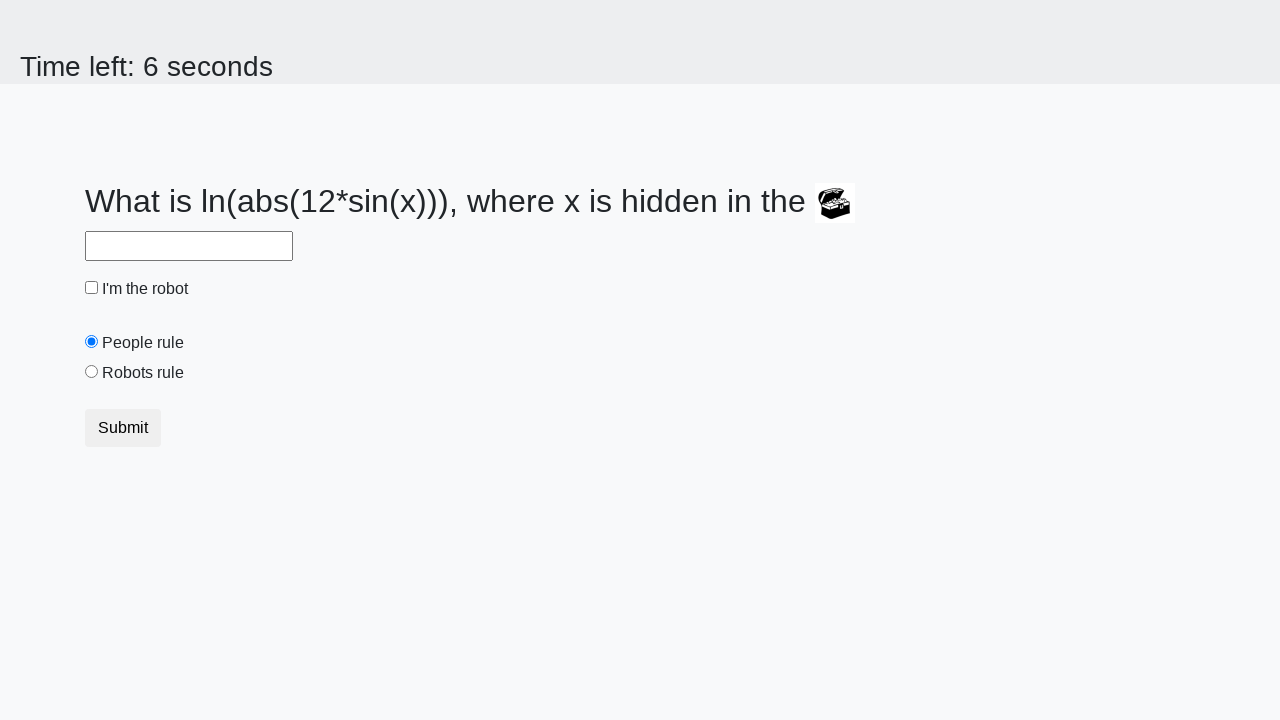

Calculated mathematical captcha result: 1.5162898246560559
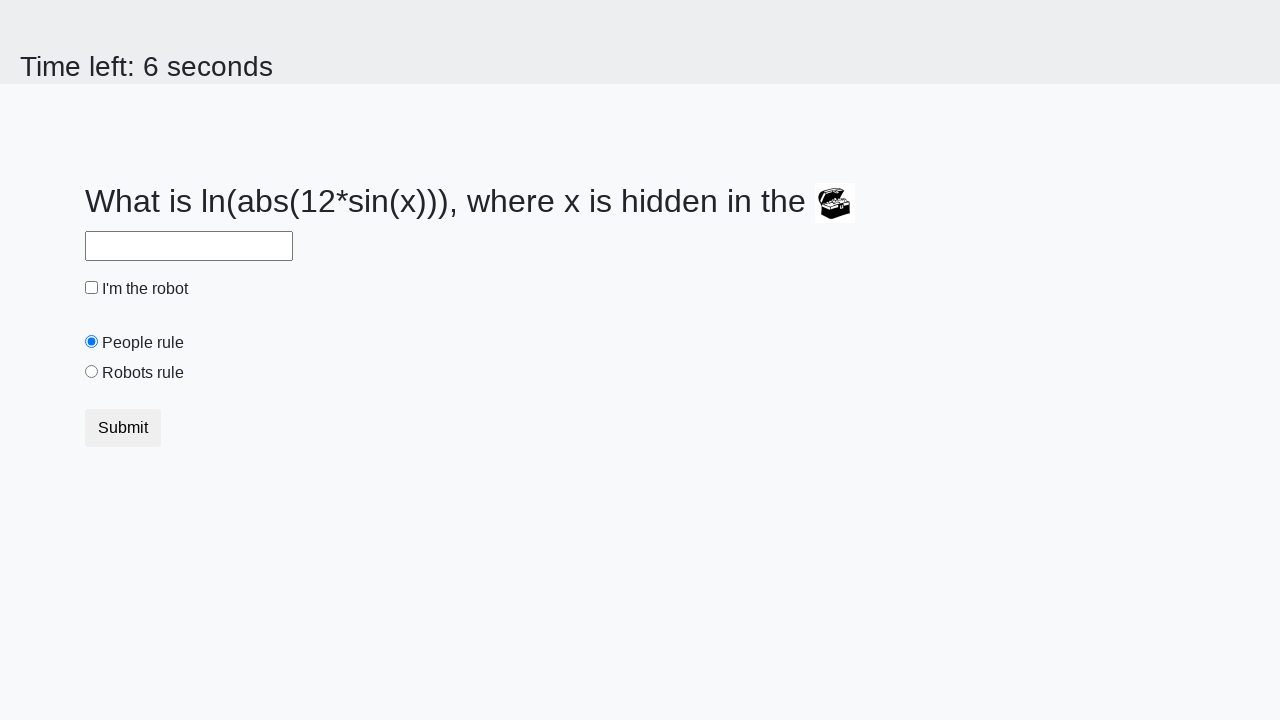

Filled answer field with calculated captcha result on #answer
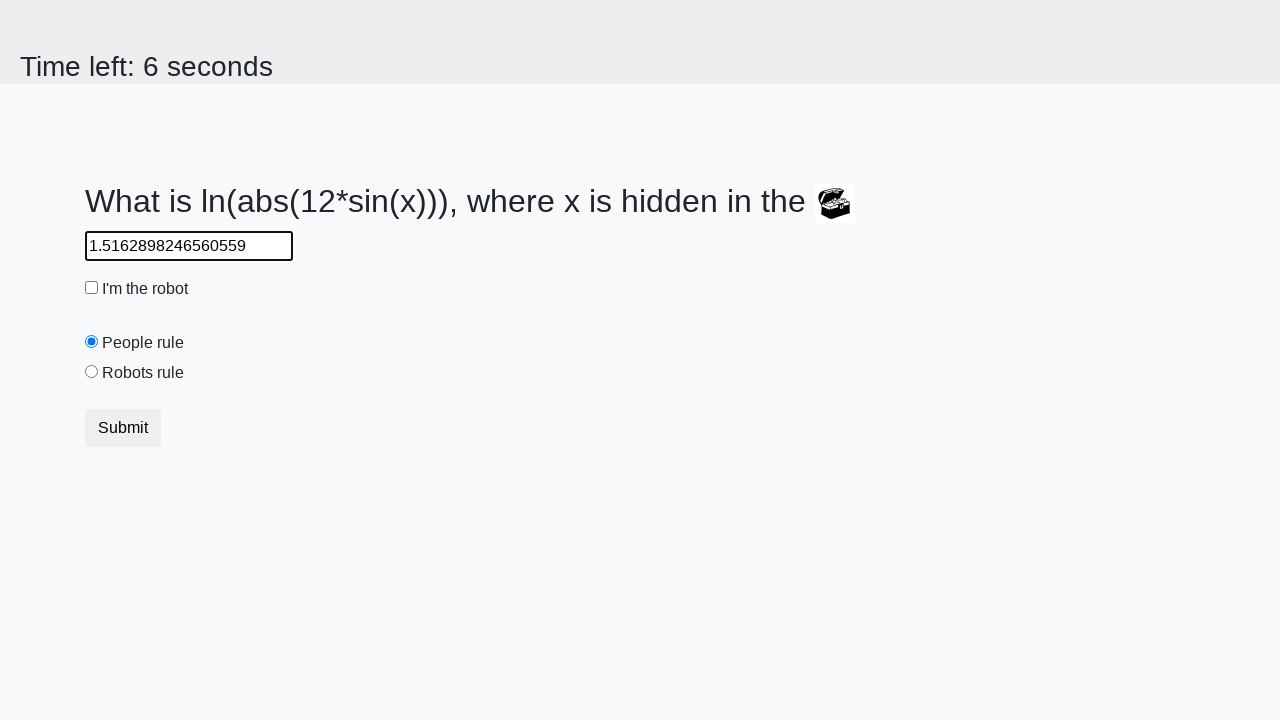

Clicked robot checkbox to enable it at (92, 288) on #robotCheckbox
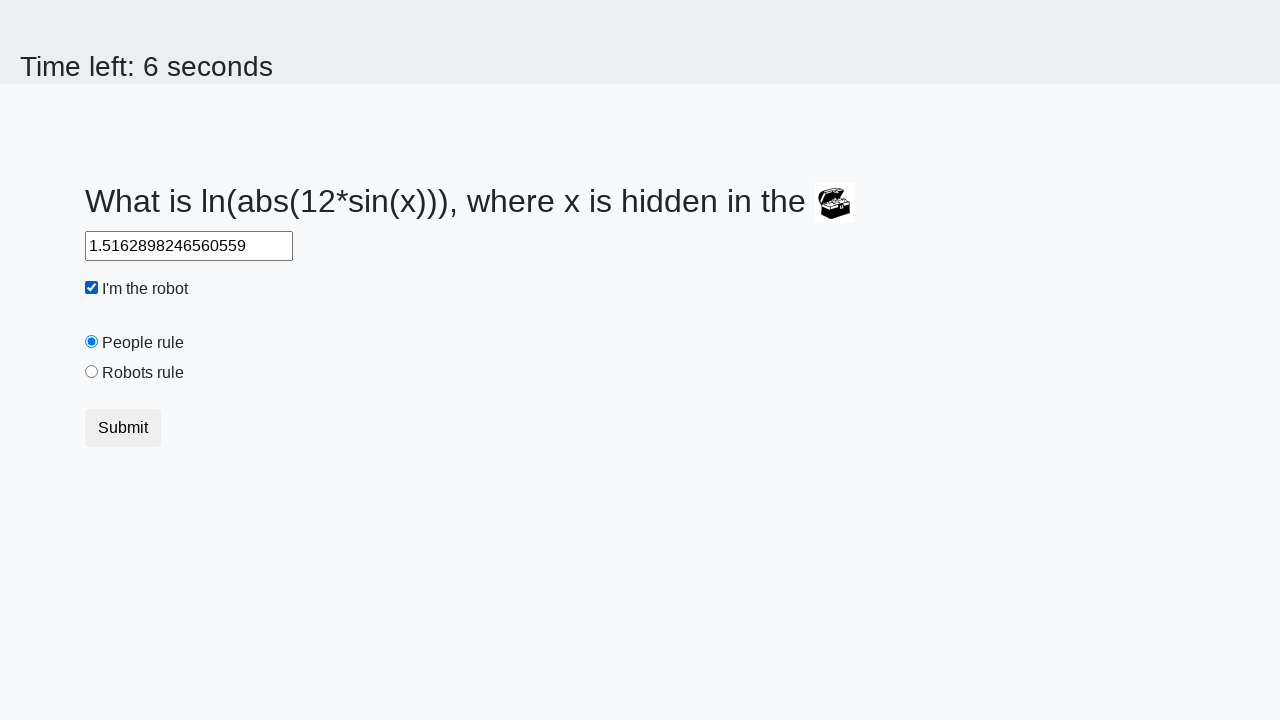

Selected 'robots rule' radio button at (92, 372) on #robotsRule
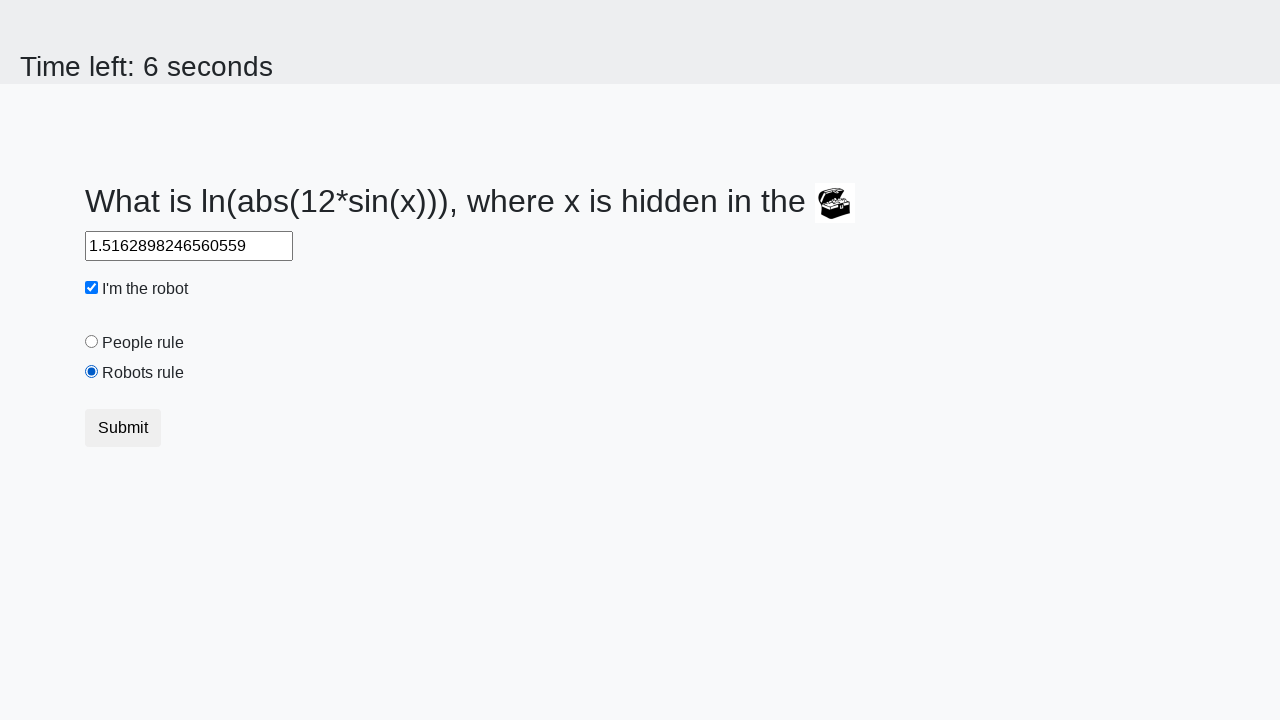

Clicked submit button to complete form at (123, 428) on .btn-default
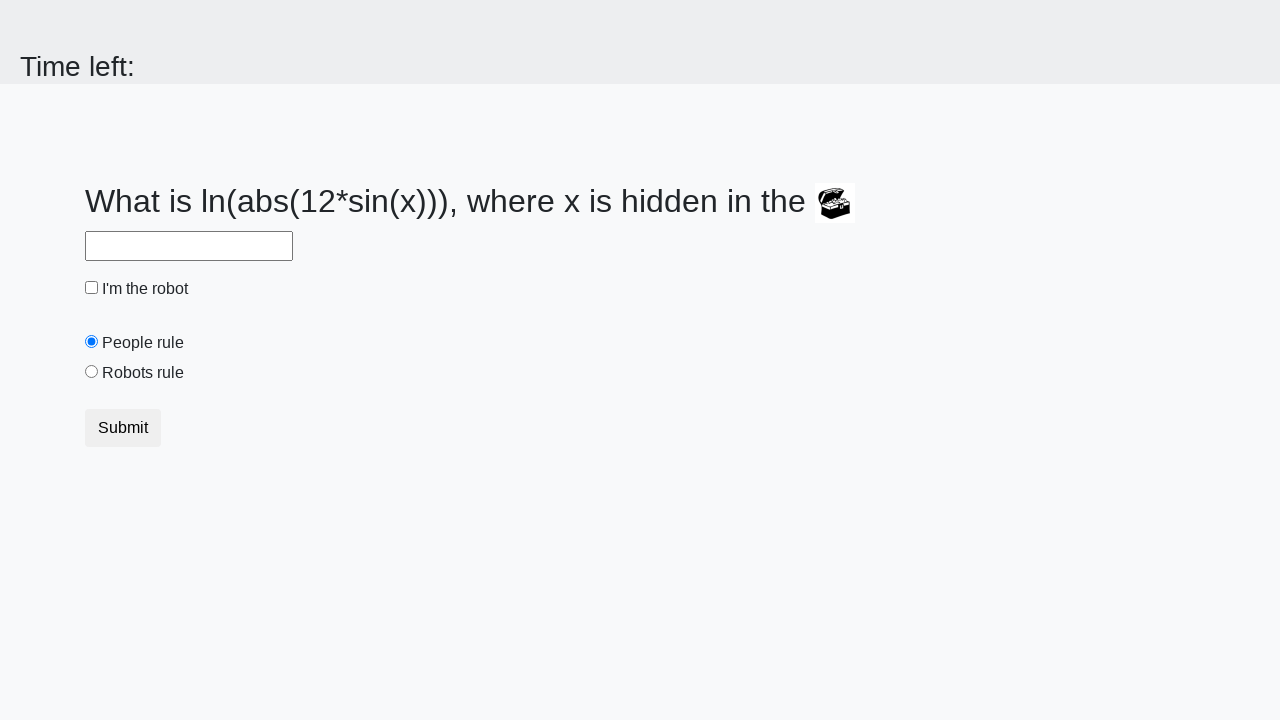

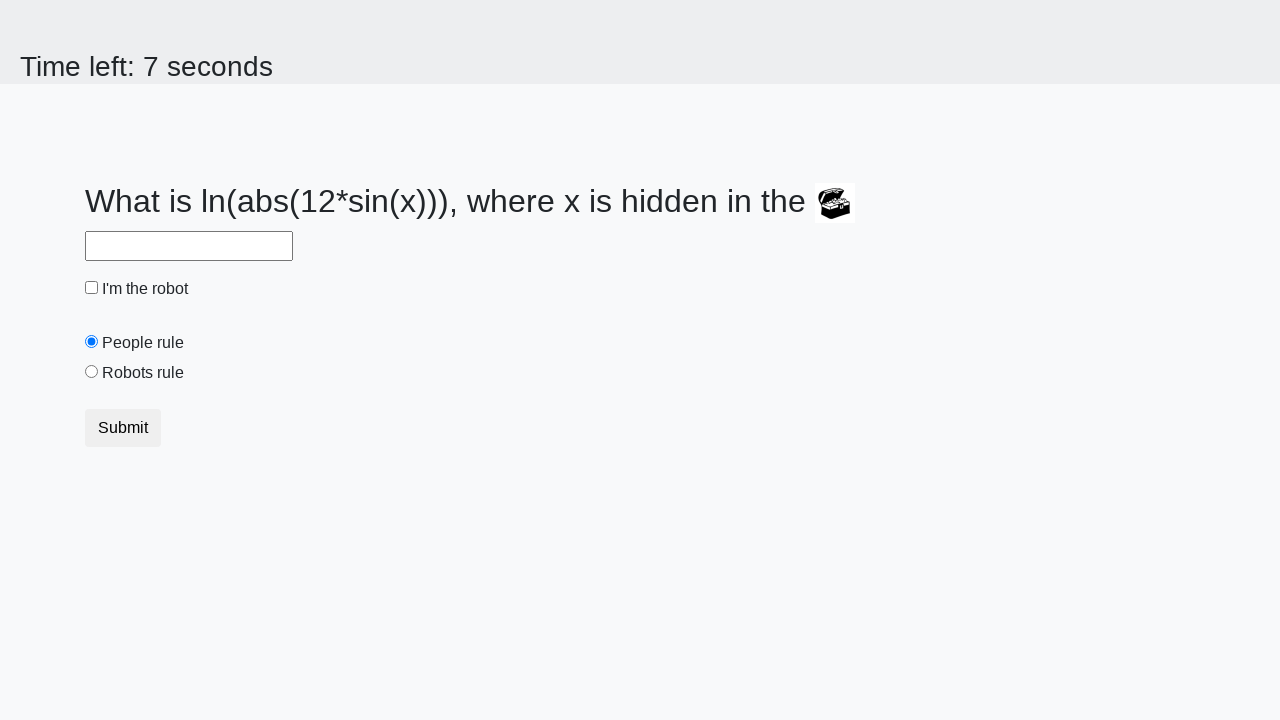